Tests a math problem form by reading two numbers, calculating their sum, selecting the result from a dropdown, and submitting the form

Starting URL: http://suninjuly.github.io/selects1.html

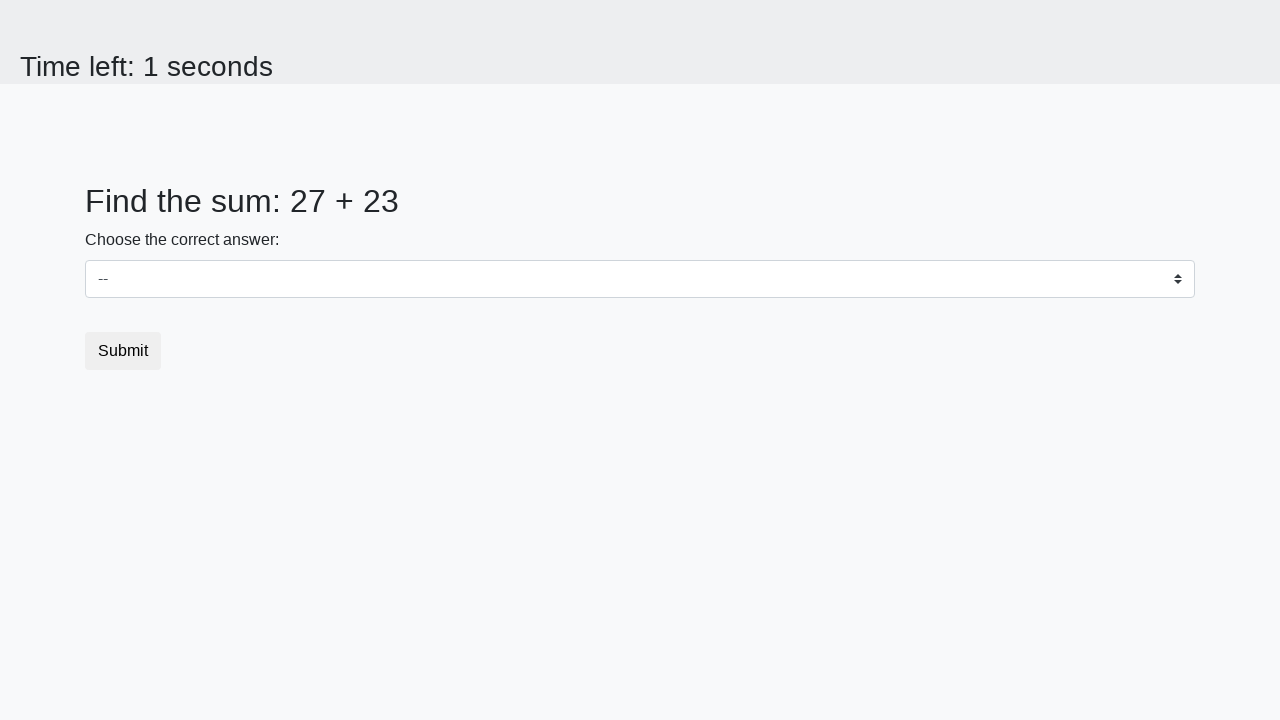

Retrieved first number from #num1 element
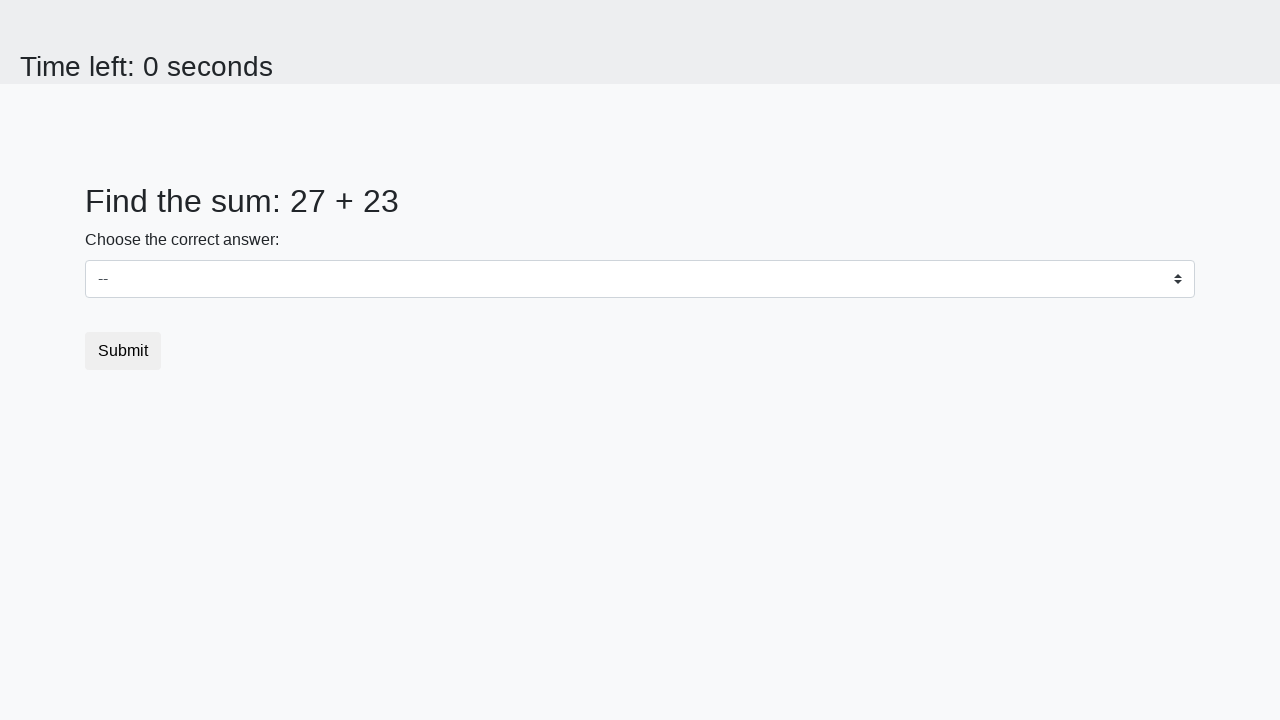

Retrieved second number from #num2 element
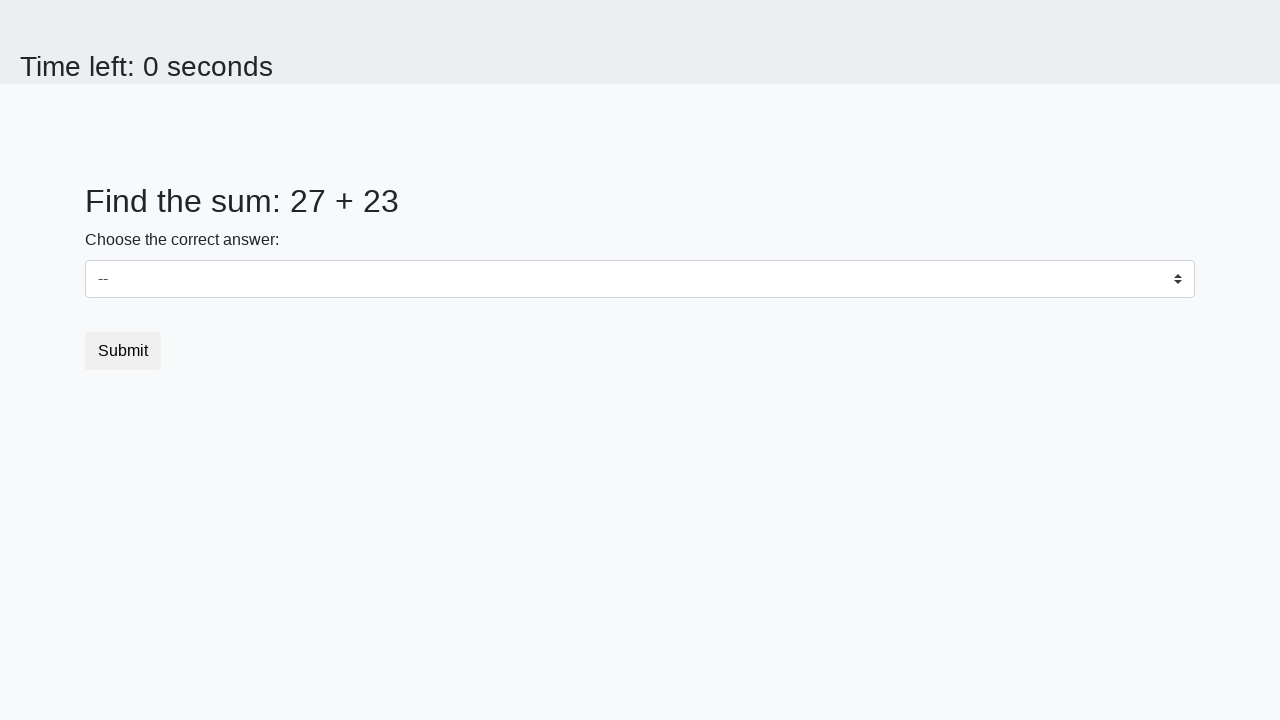

Calculated sum: 27 + 23 = 50
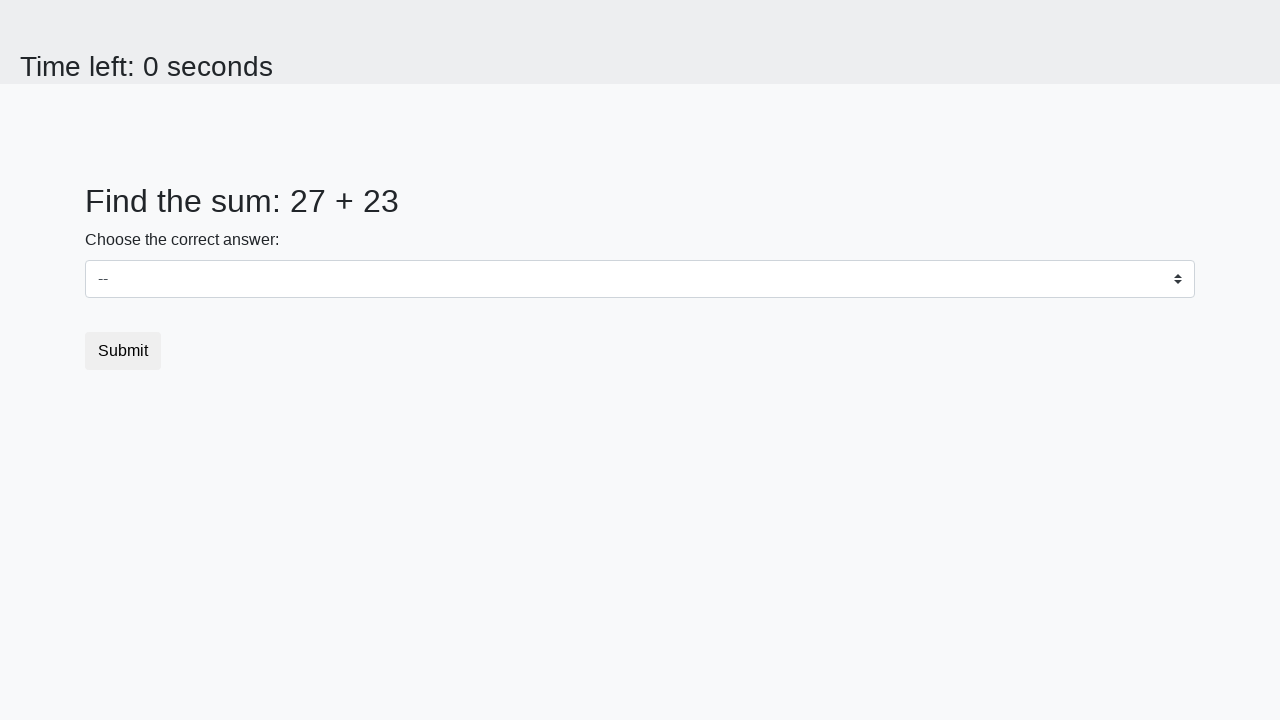

Selected sum value '50' from dropdown on select
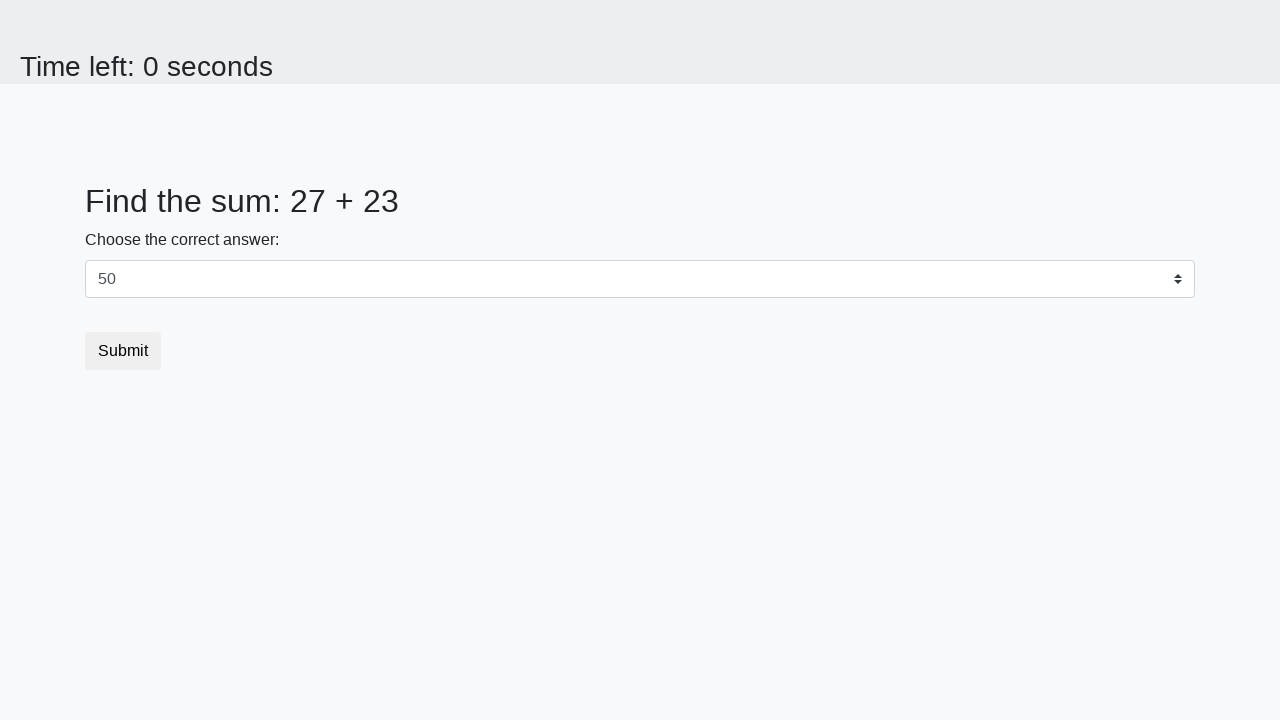

Clicked submit button to submit the form at (123, 351) on [type='submit']
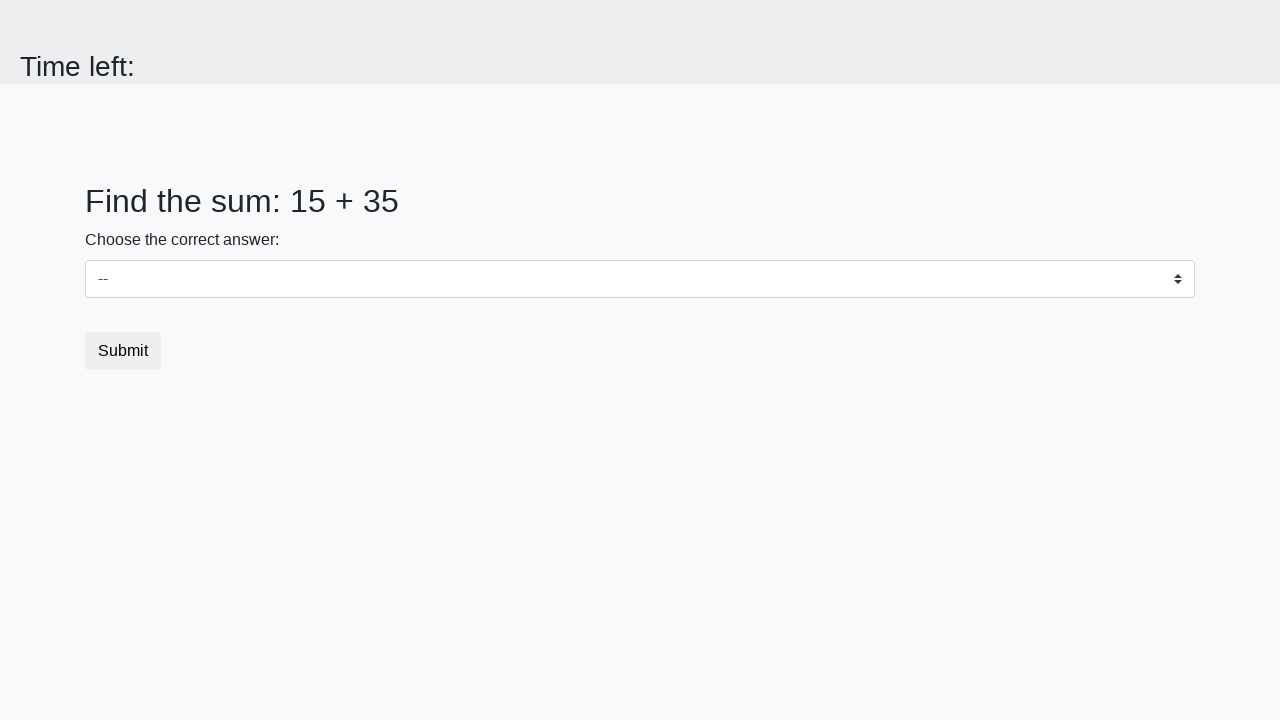

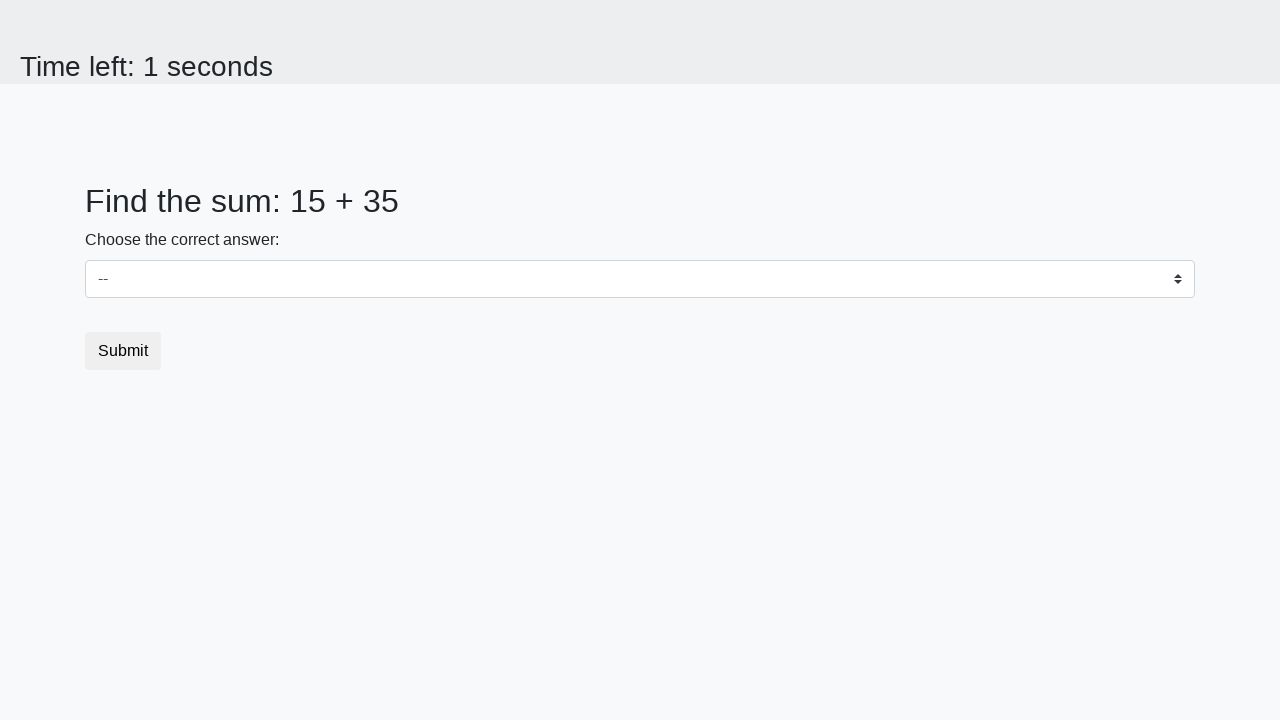